Tests dropdown selection functionality using different methods (by text, by index, by value) and verifies option count

Starting URL: https://the-internet.herokuapp.com/dropdown

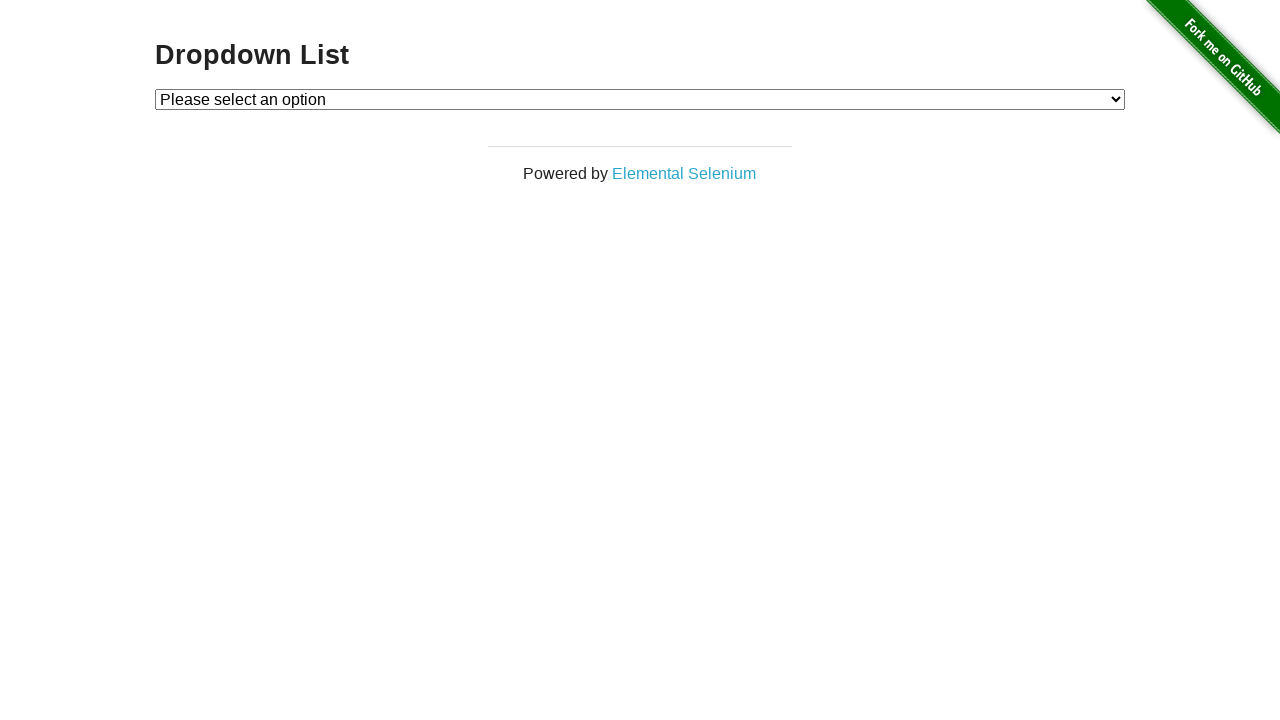

Located dropdown element with id 'dropdown'
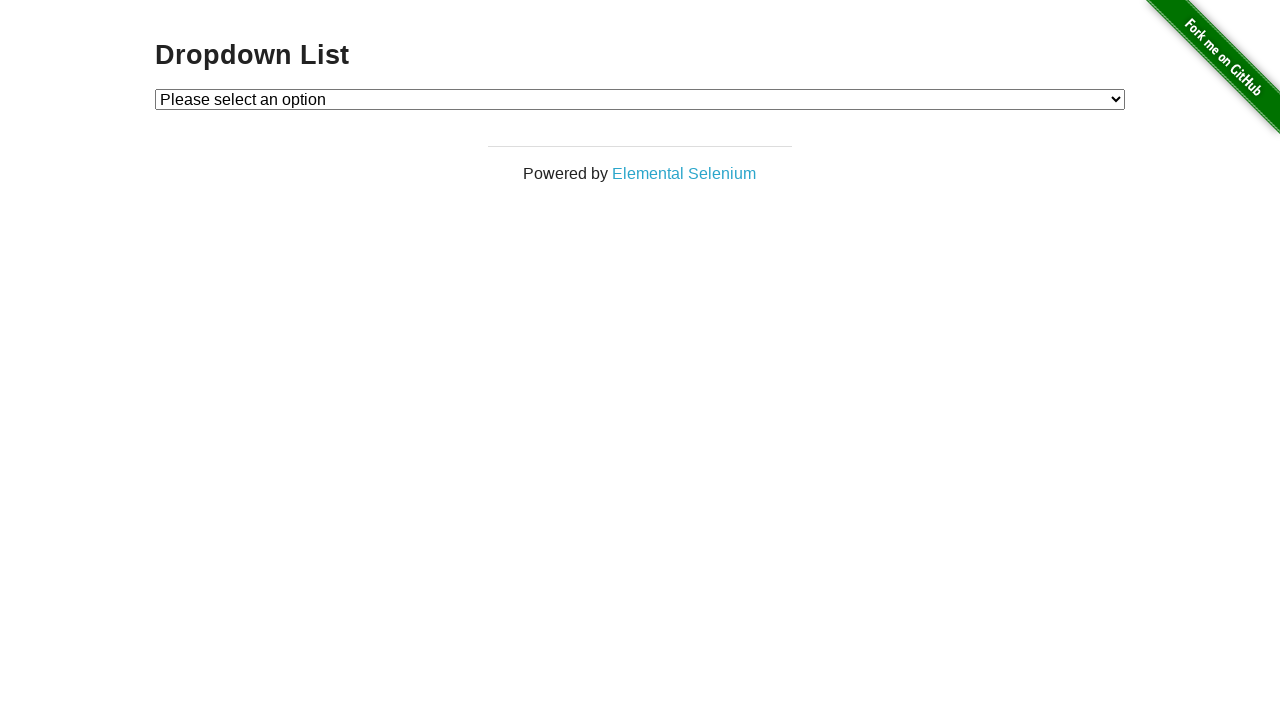

Selected 'Option 1' from dropdown by visible text on #dropdown
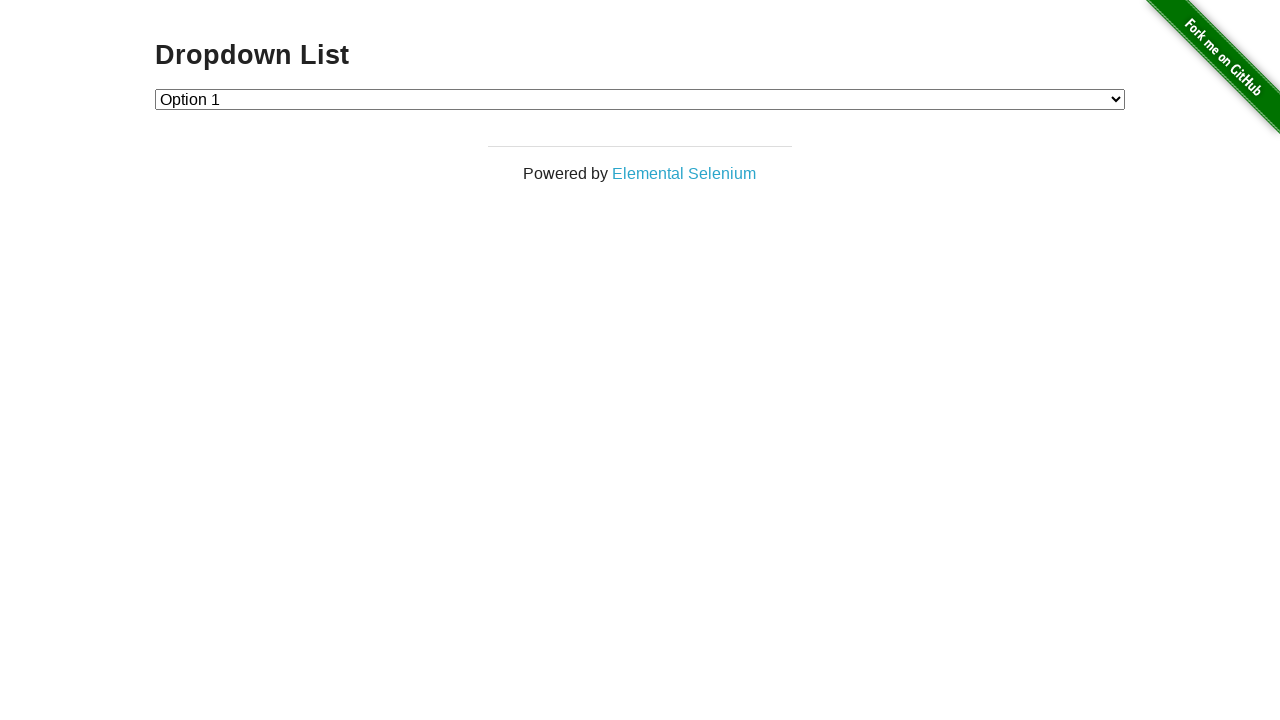

Selected dropdown option at index 2 on #dropdown
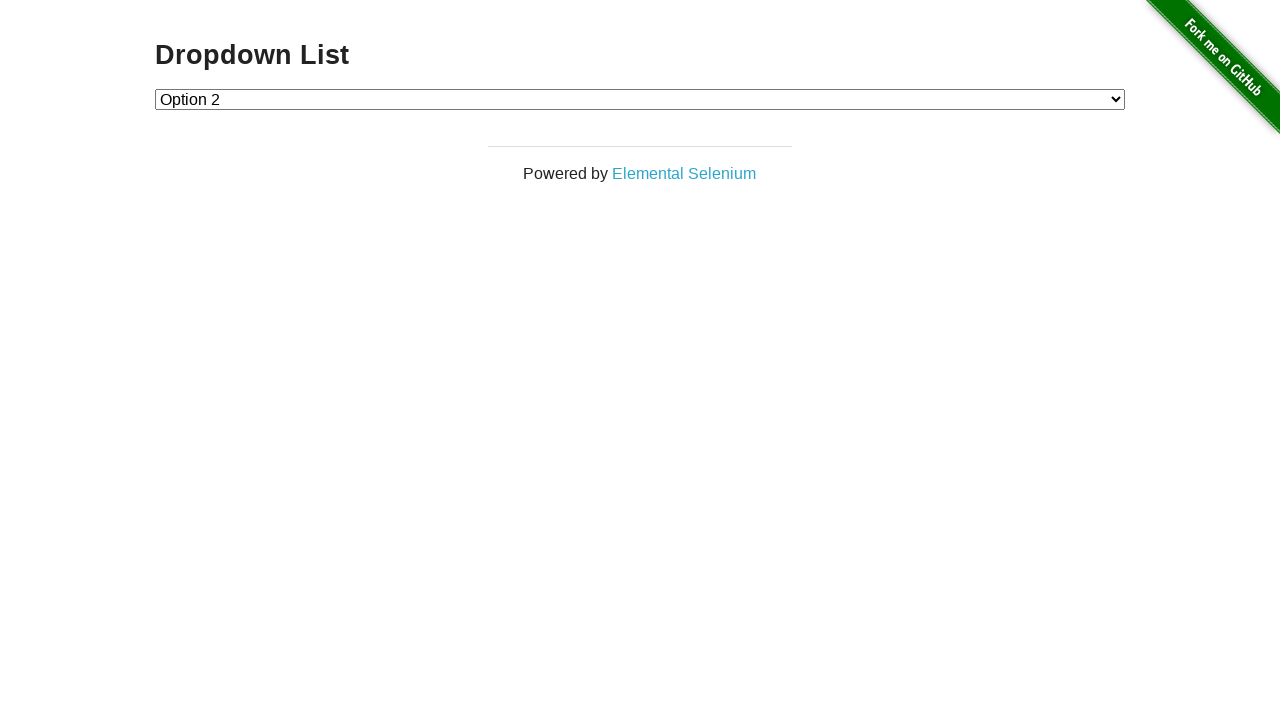

Selected dropdown option with value '1' on #dropdown
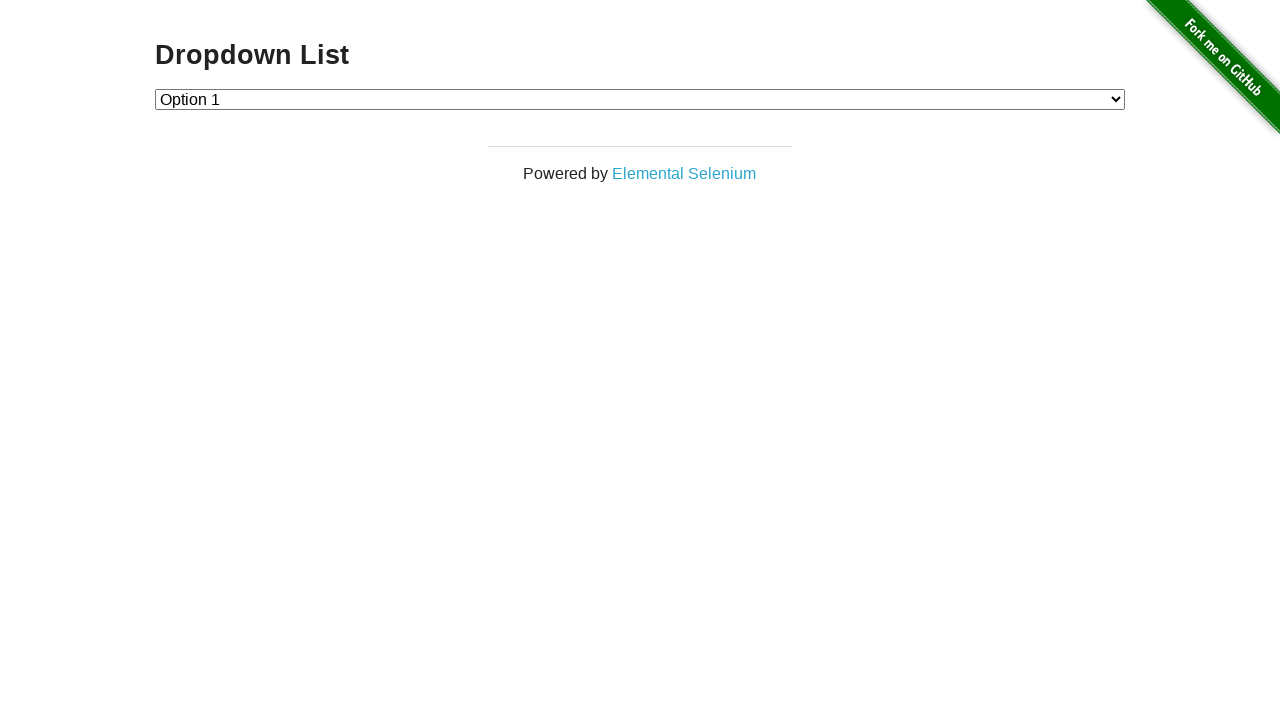

Retrieved all dropdown options
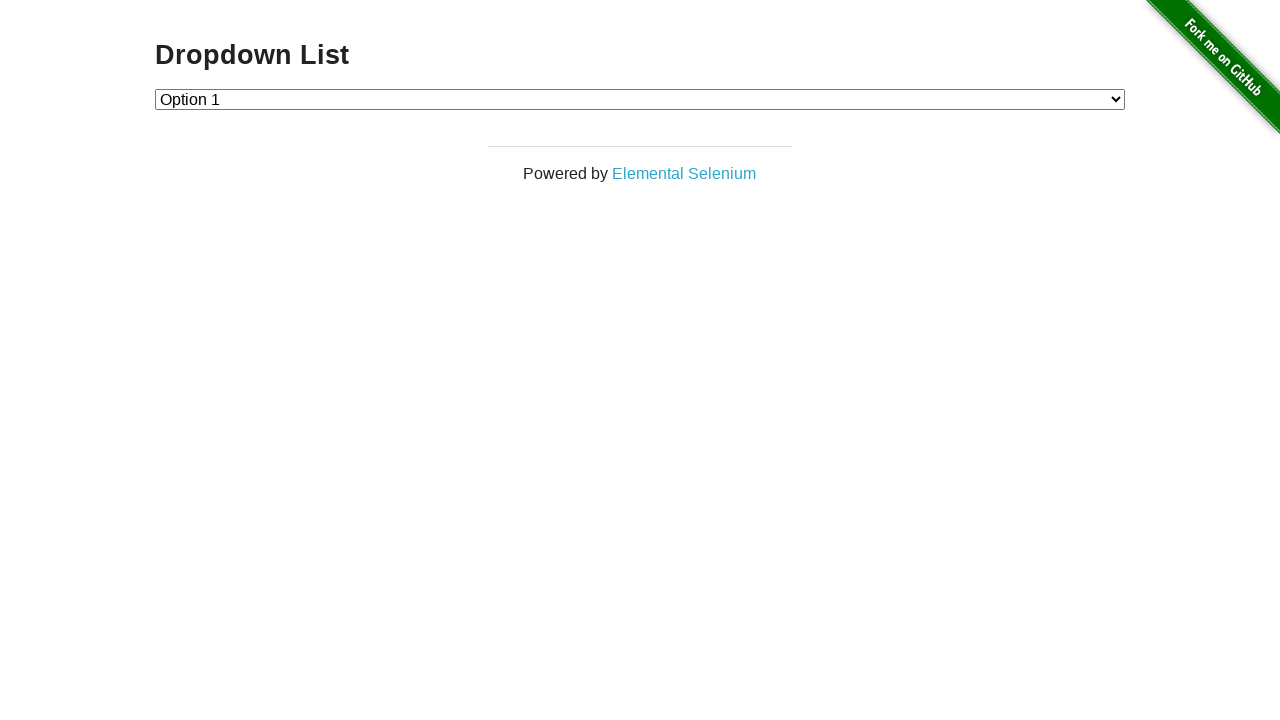

Verified dropdown contains exactly 3 options
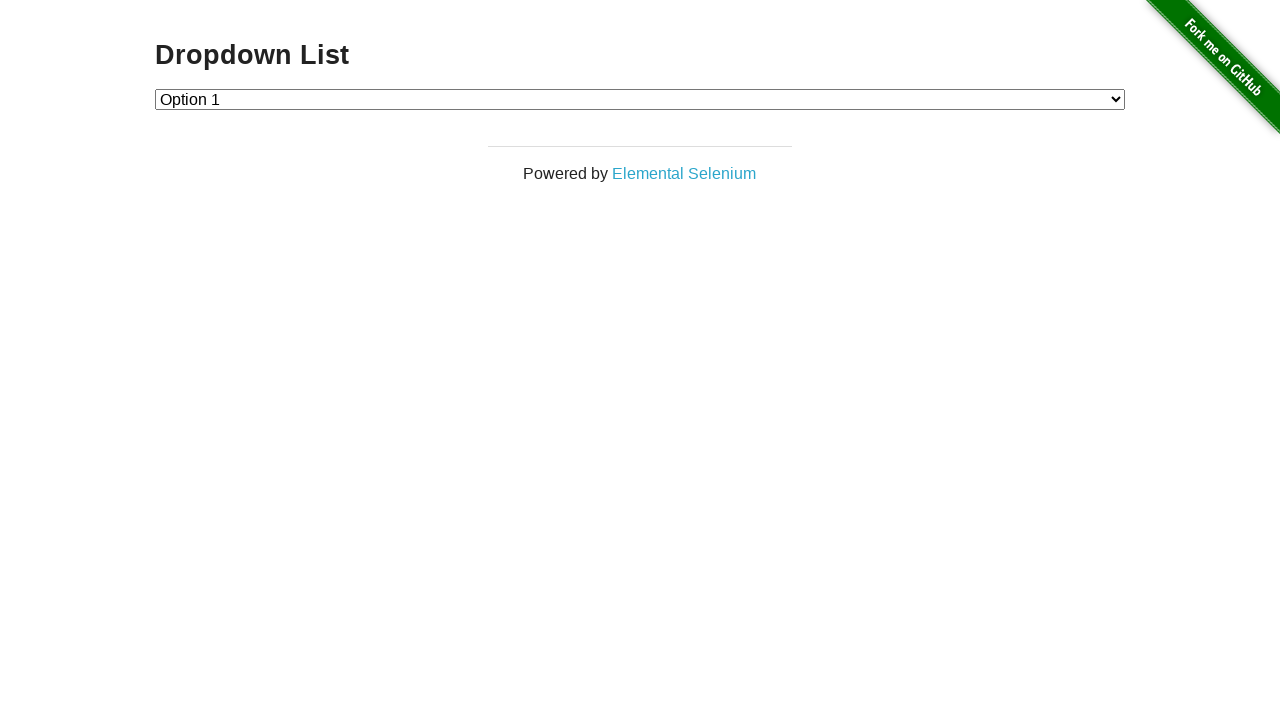

Found and selected target option 'Option 2' from dropdown on #dropdown
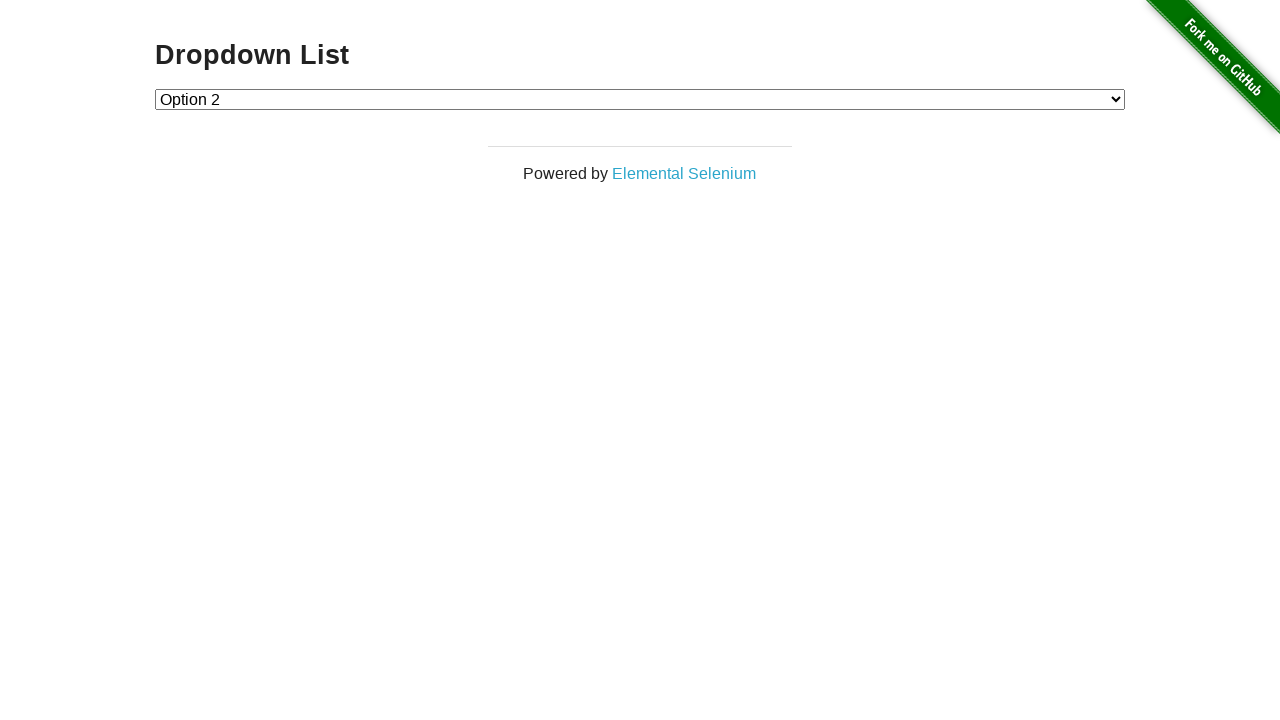

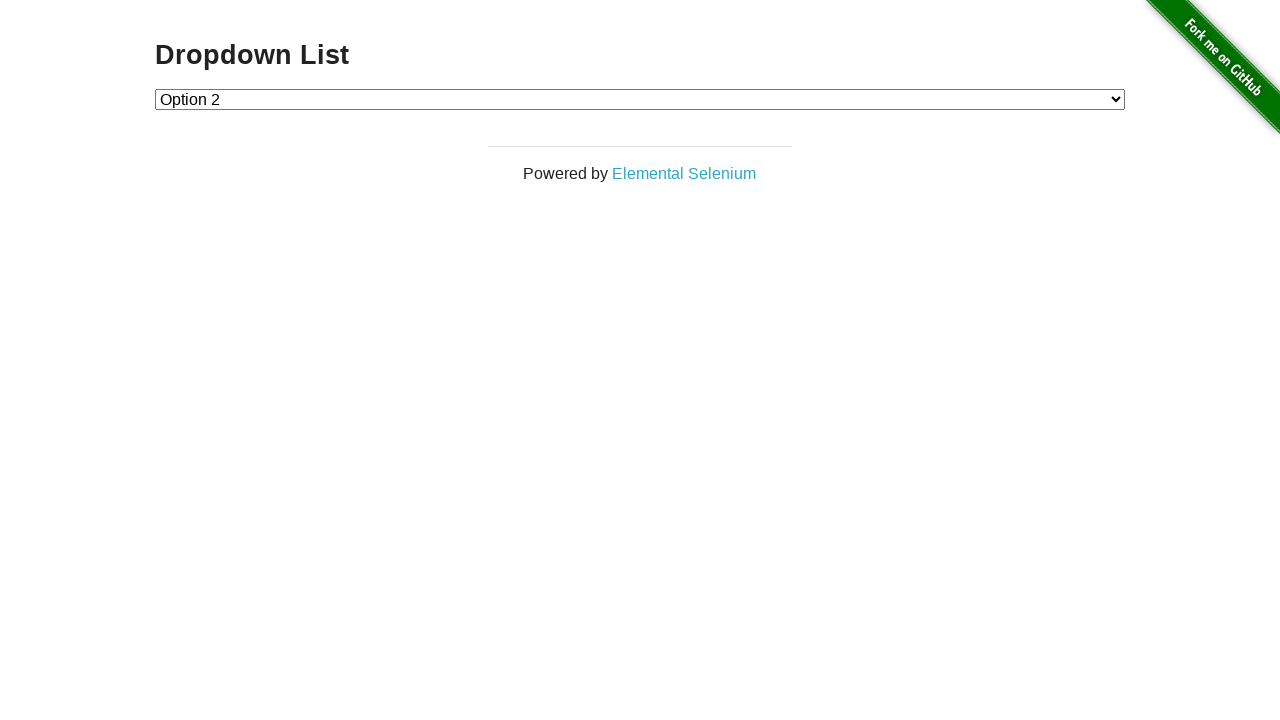